Tests JavaScript prompt dialog by clicking the third button, entering text in the prompt, and accepting it

Starting URL: https://the-internet.herokuapp.com/javascript_alerts

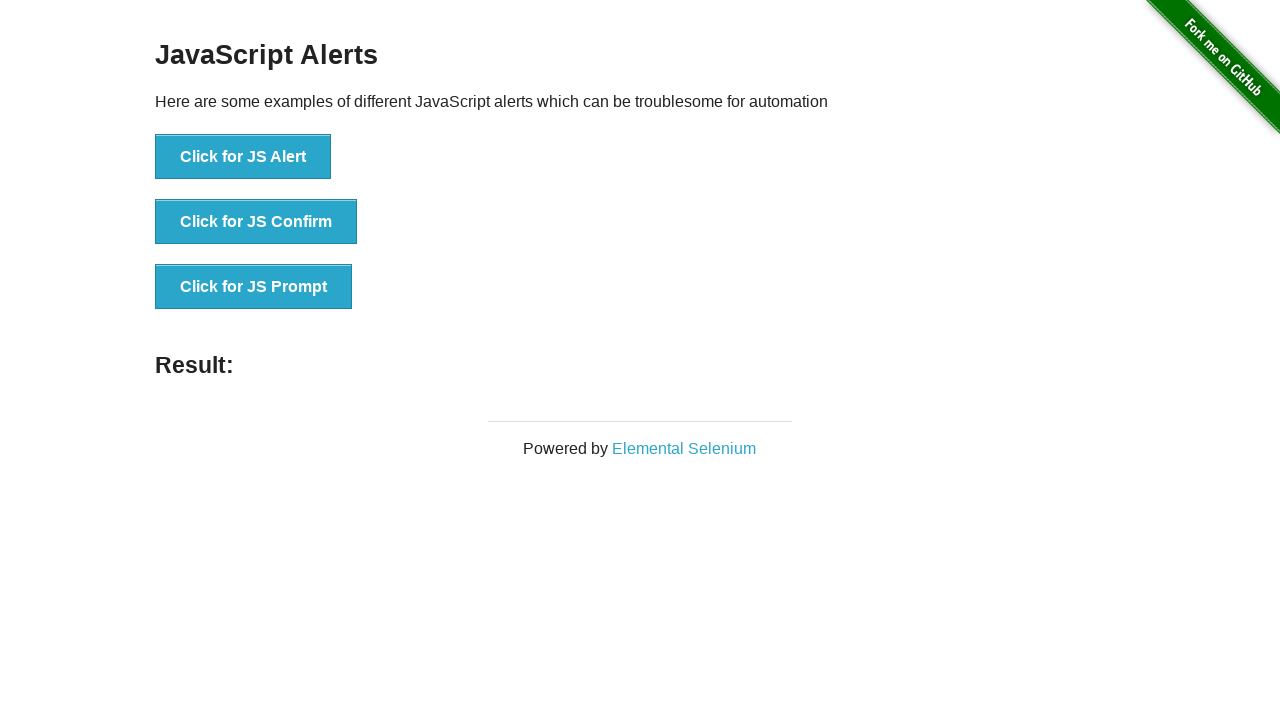

Set up dialog handler to accept prompt with 'John Smith'
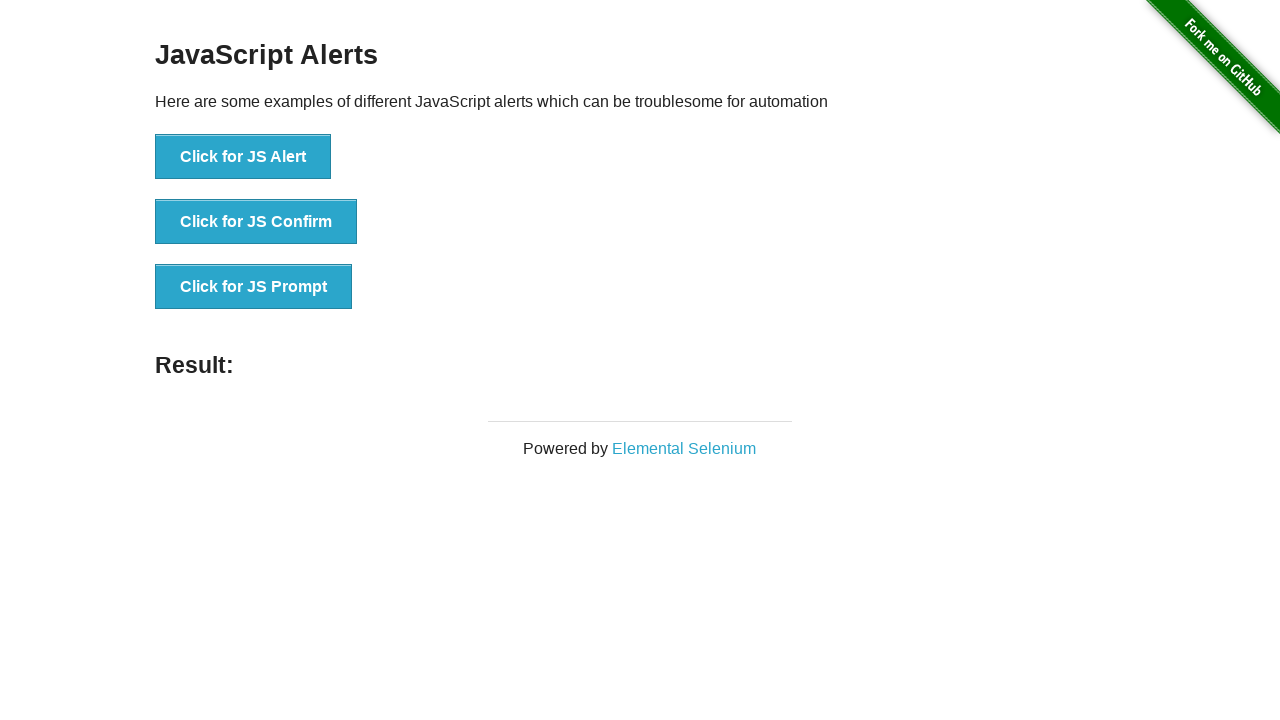

Clicked the third button to trigger JavaScript prompt dialog at (254, 287) on xpath=//button[@onclick='jsPrompt()']
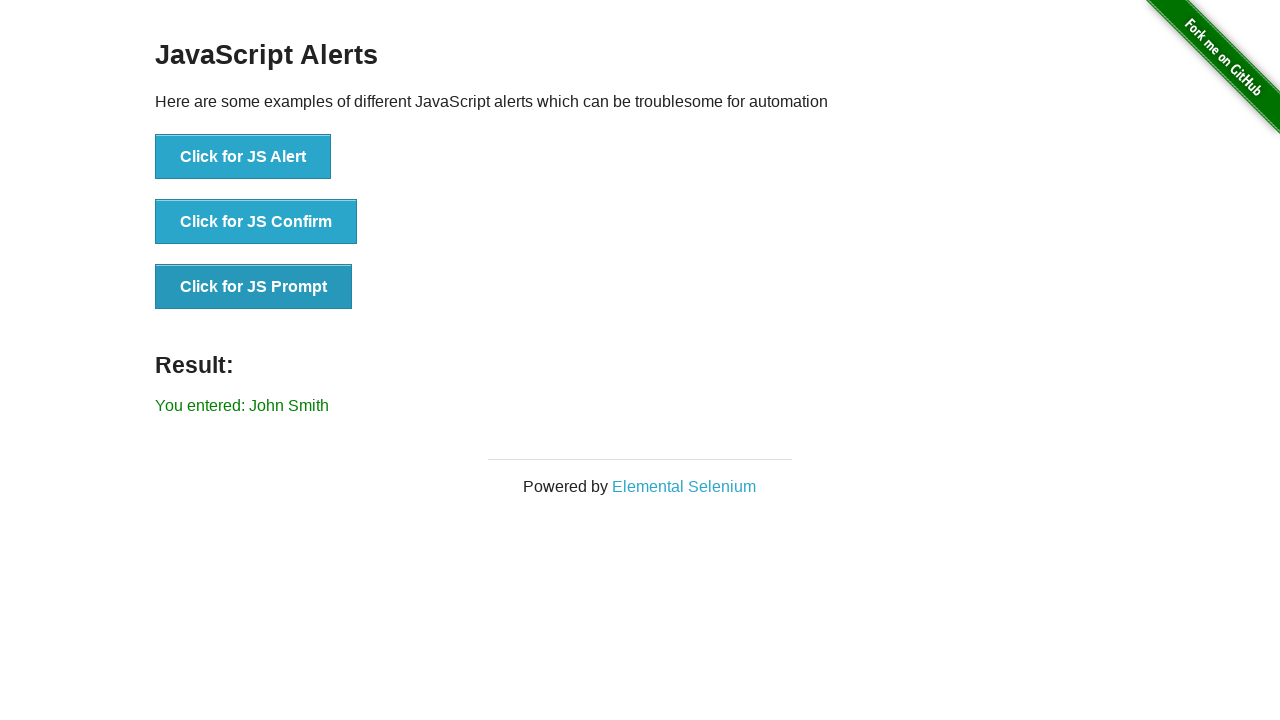

Prompt was accepted and result displayed on page
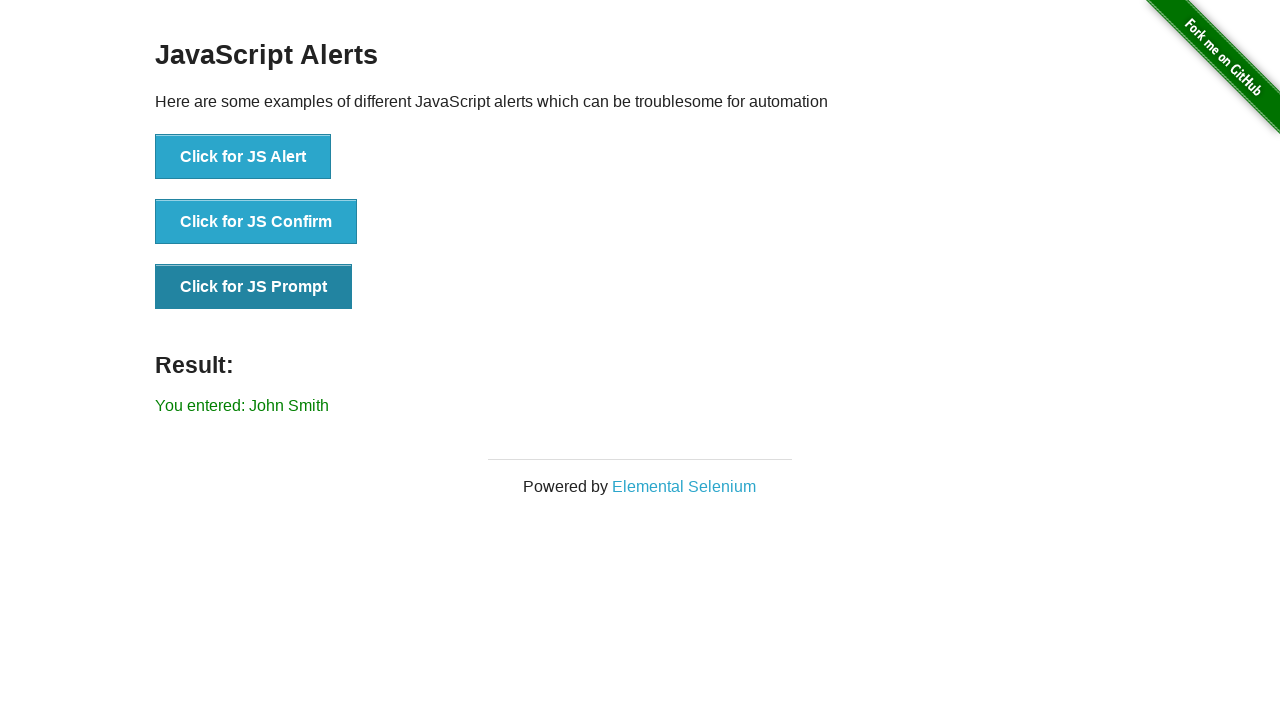

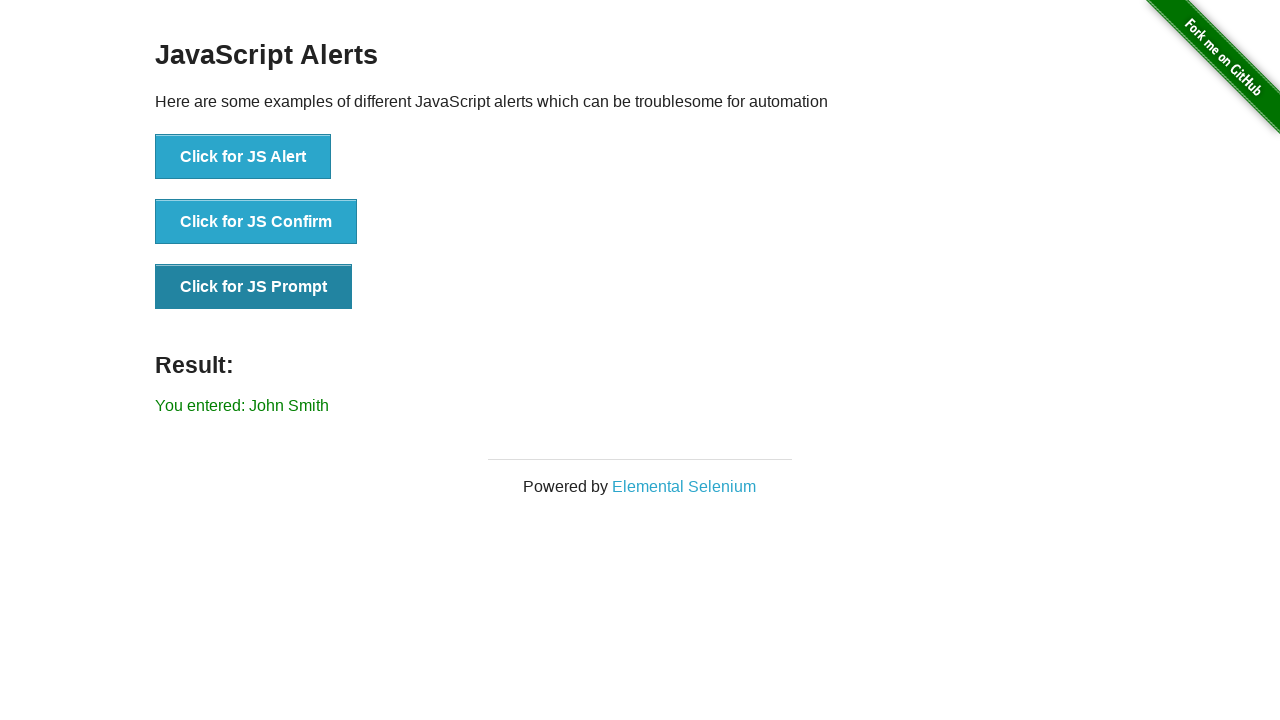